Tests tooltip functionality by hovering over a button element and verifying that the tooltip text appears

Starting URL: https://demoqa.com/tool-tips/

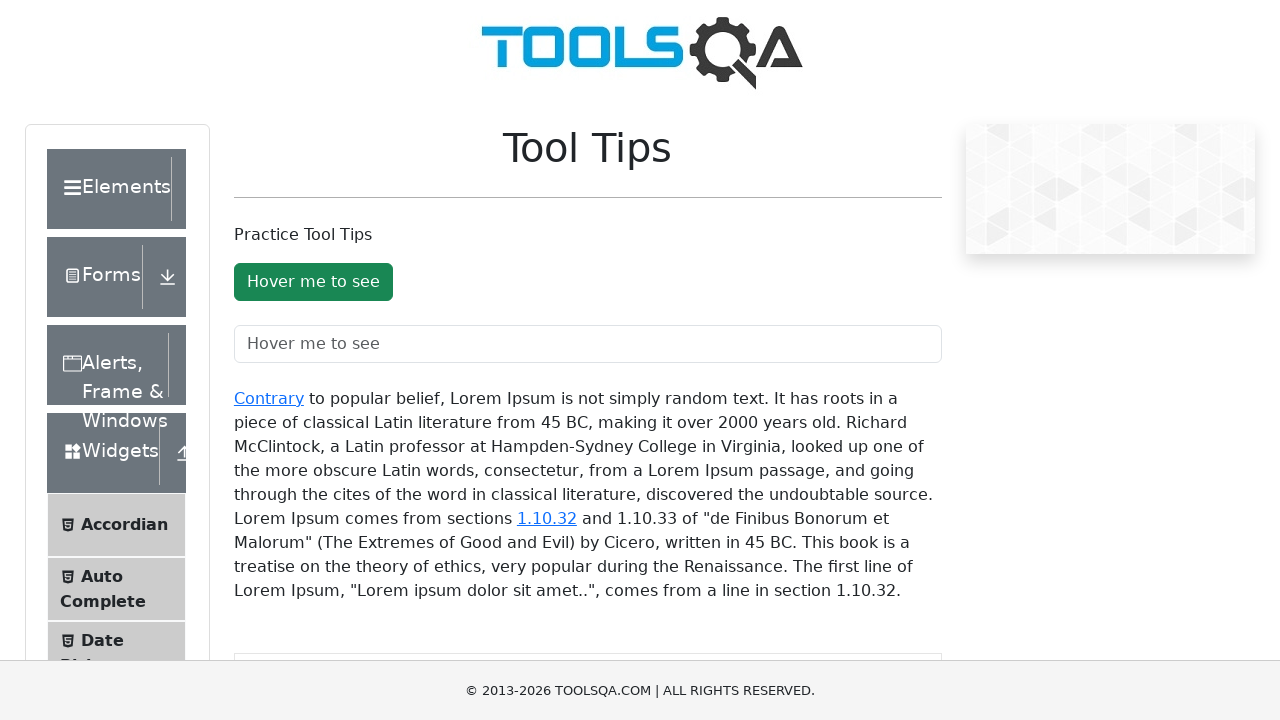

Waited for page to fully load (networkidle)
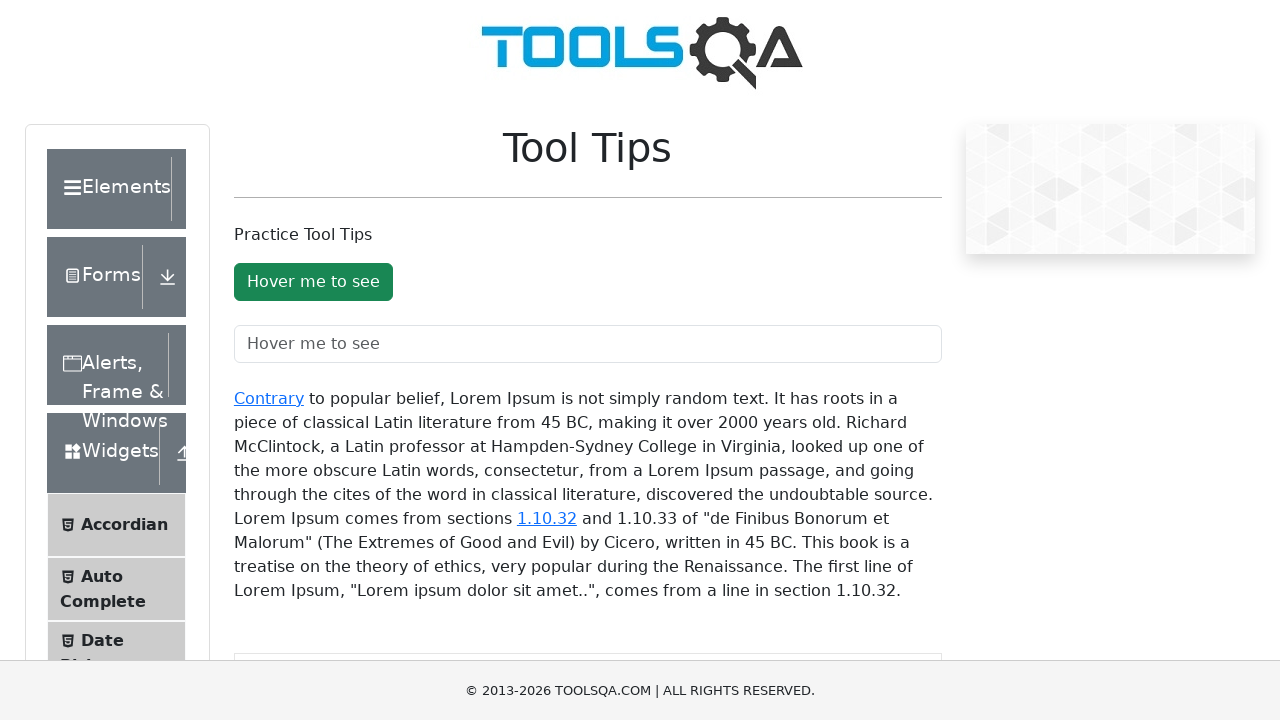

Located the tooltip button element (#toolTipButton)
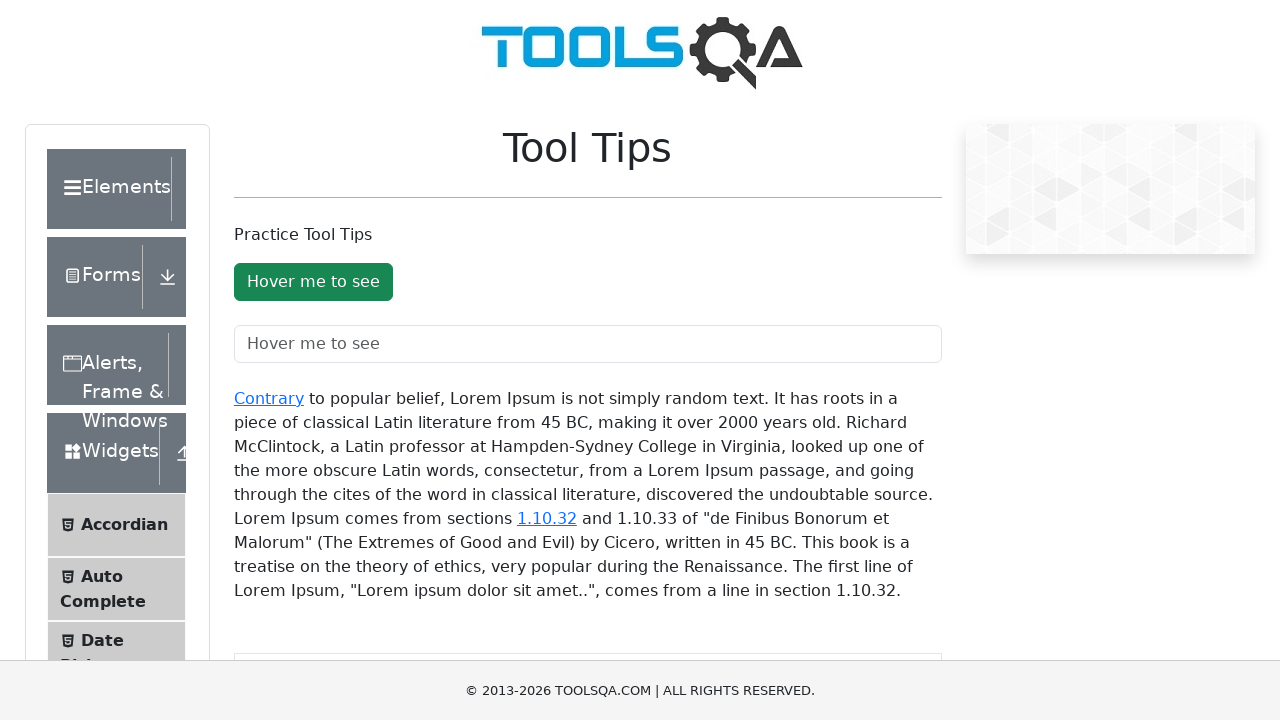

Verified tooltip button is visible
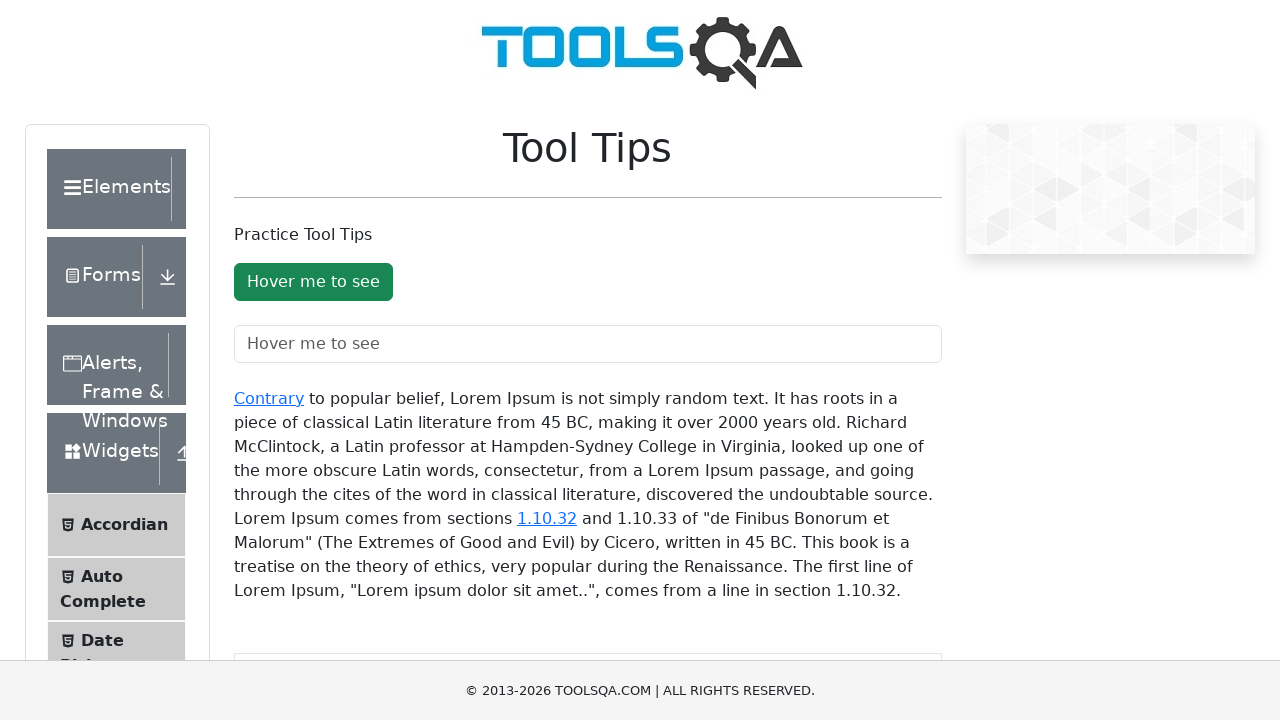

Hovered over the tooltip button to trigger tooltip at (313, 282) on #toolTipButton
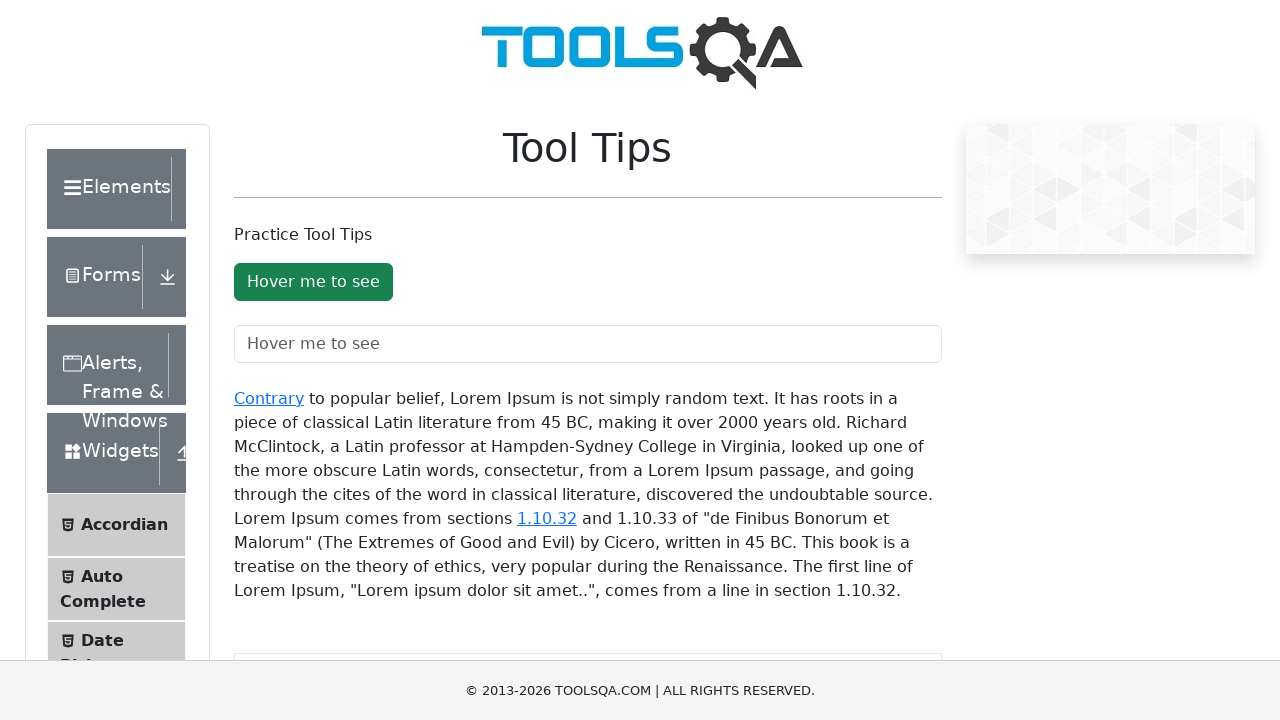

Verified tooltip text appeared and is visible
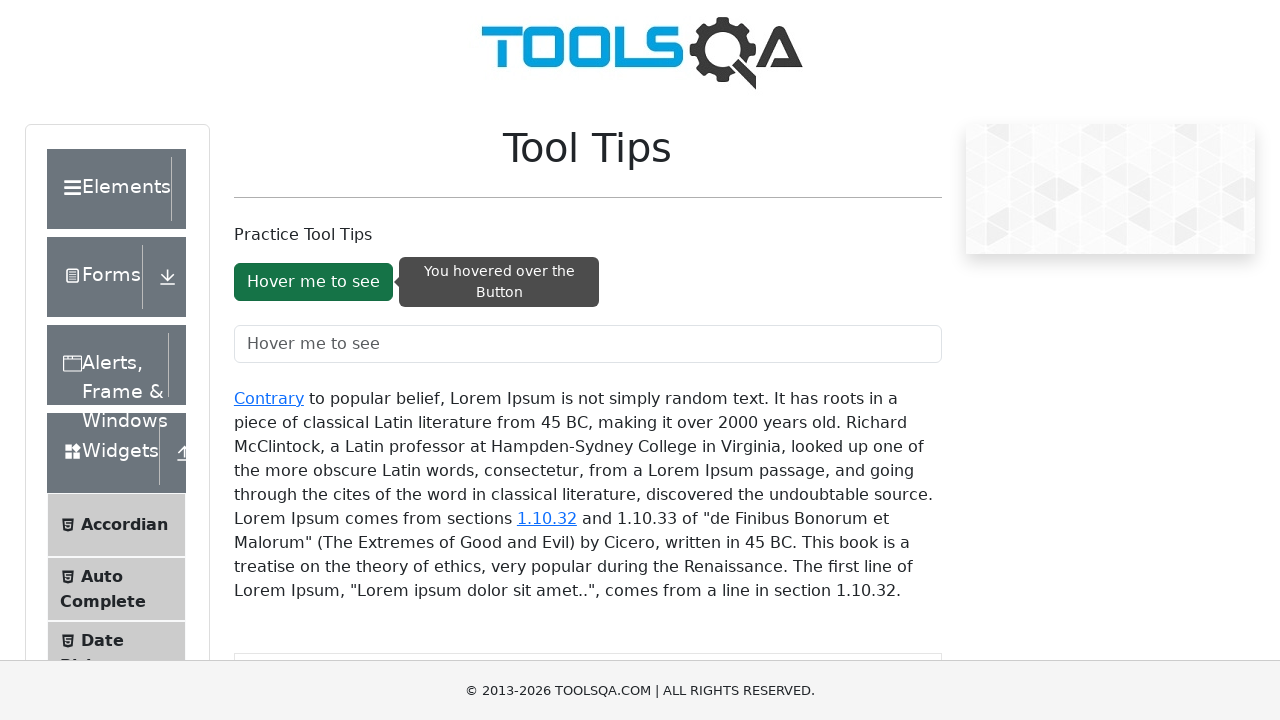

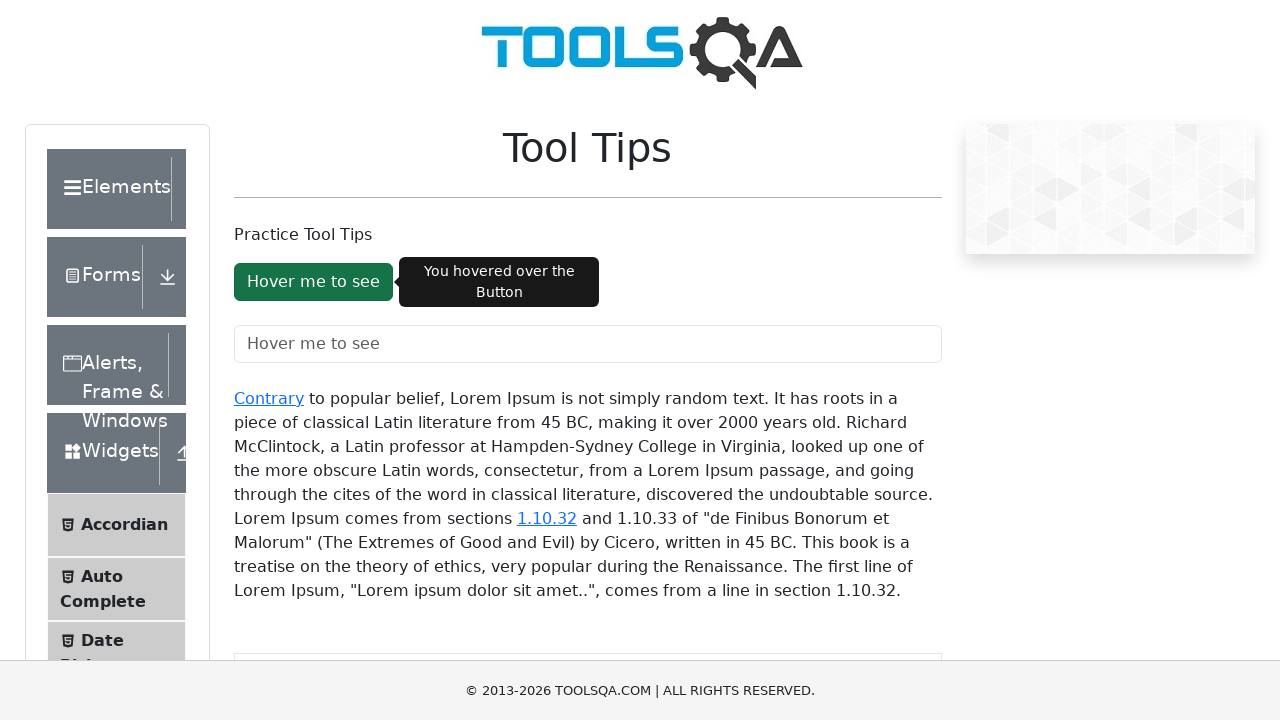